Tests form interaction by filling in customer name and email fields on a form page and verifying the entered values.

Starting URL: https://httpbin.org/forms/post

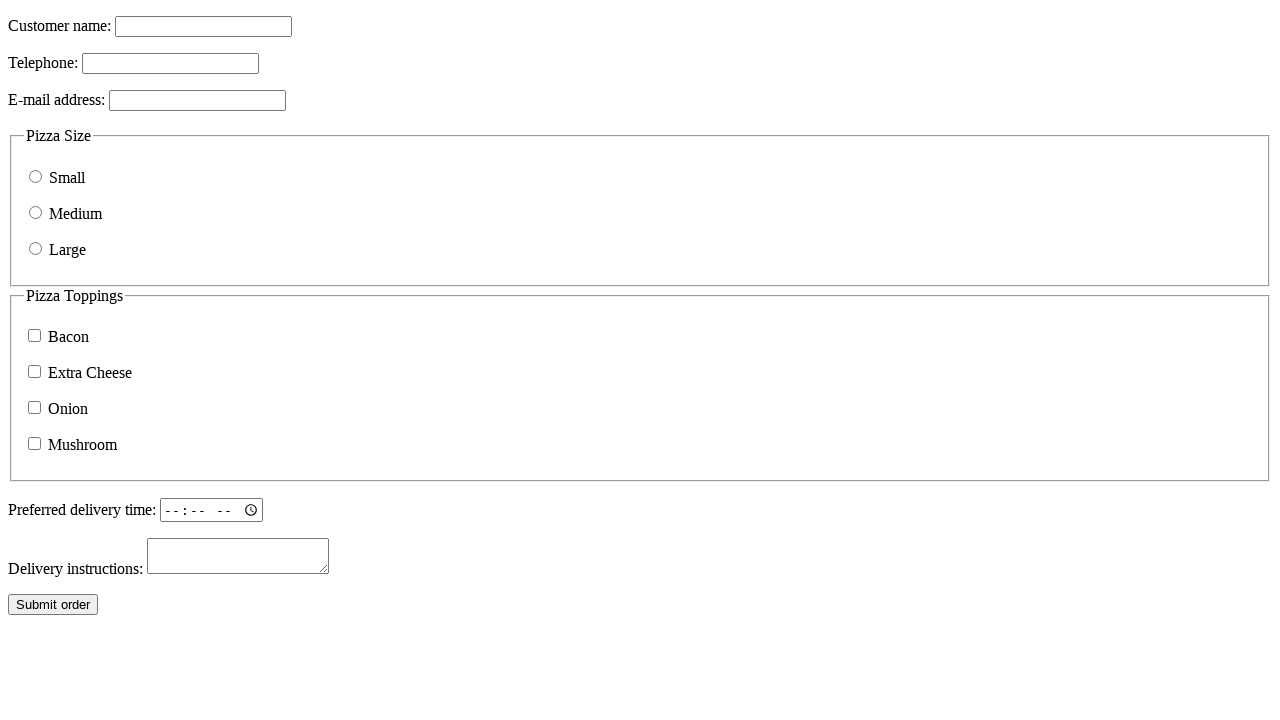

Filled customer name field with 'John Doe' on input[name='custname']
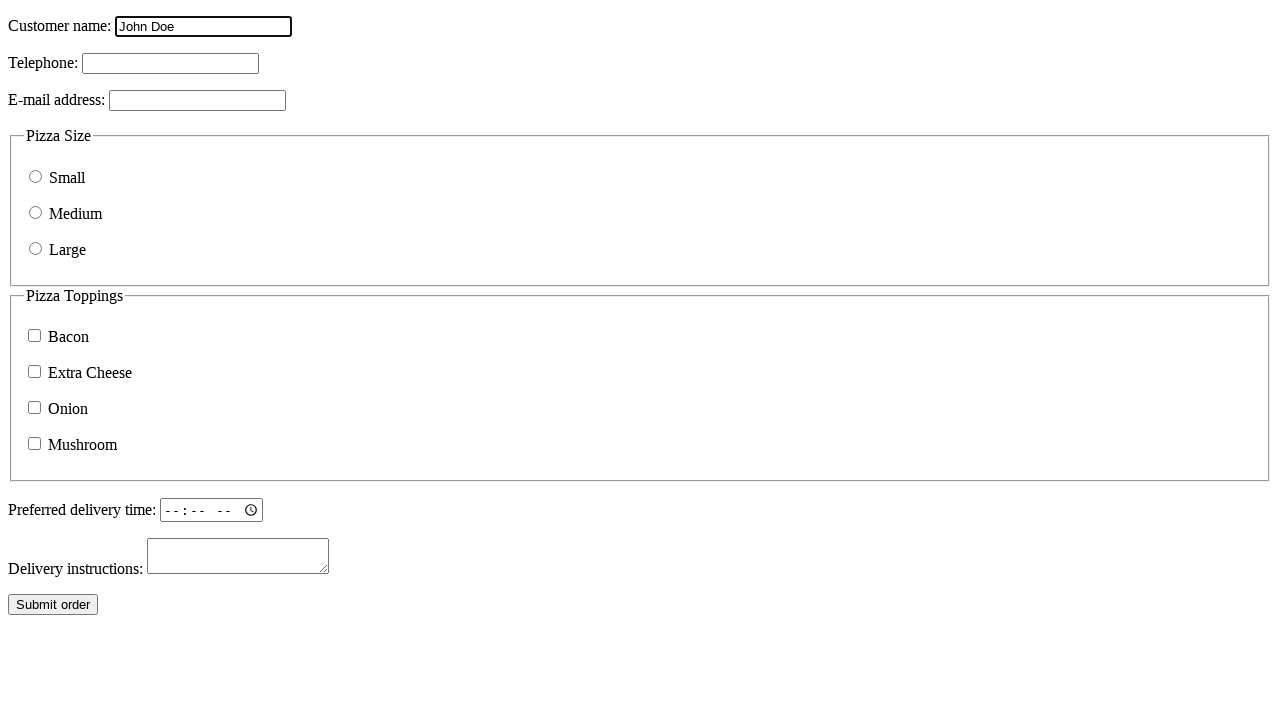

Filled email field with 'john@example.com' on input[name='custemail']
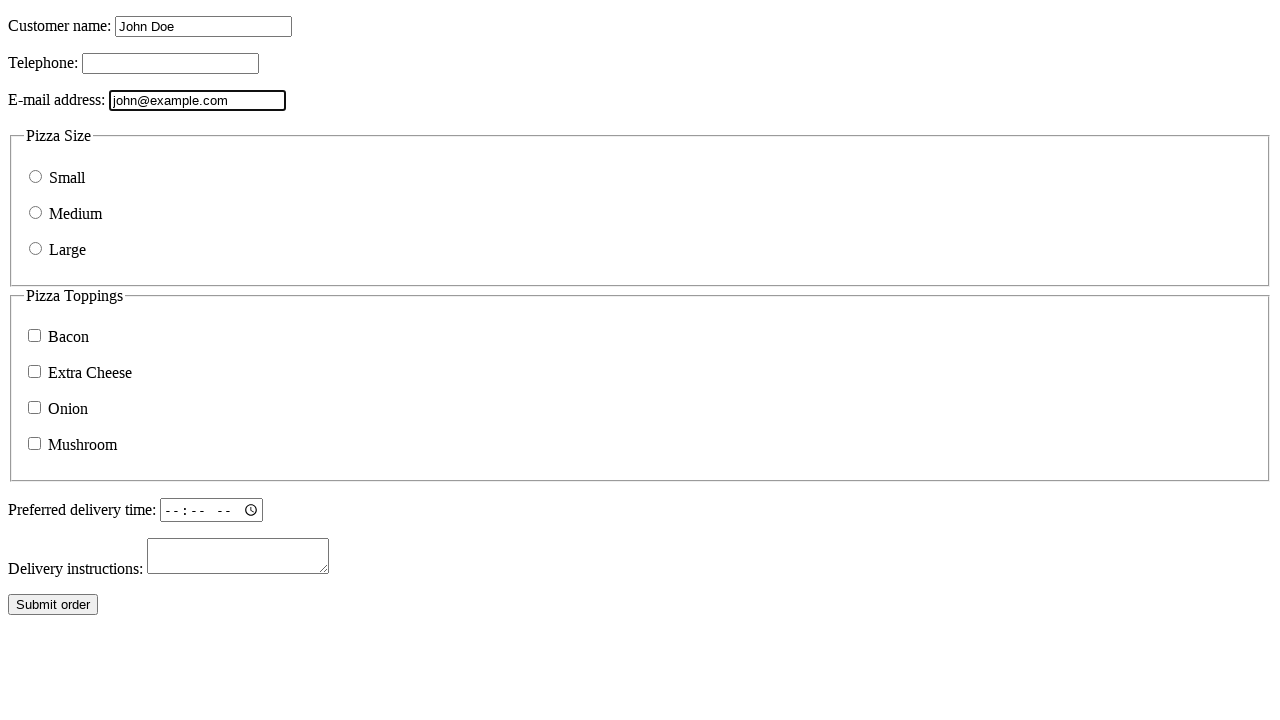

Retrieved customer name field value
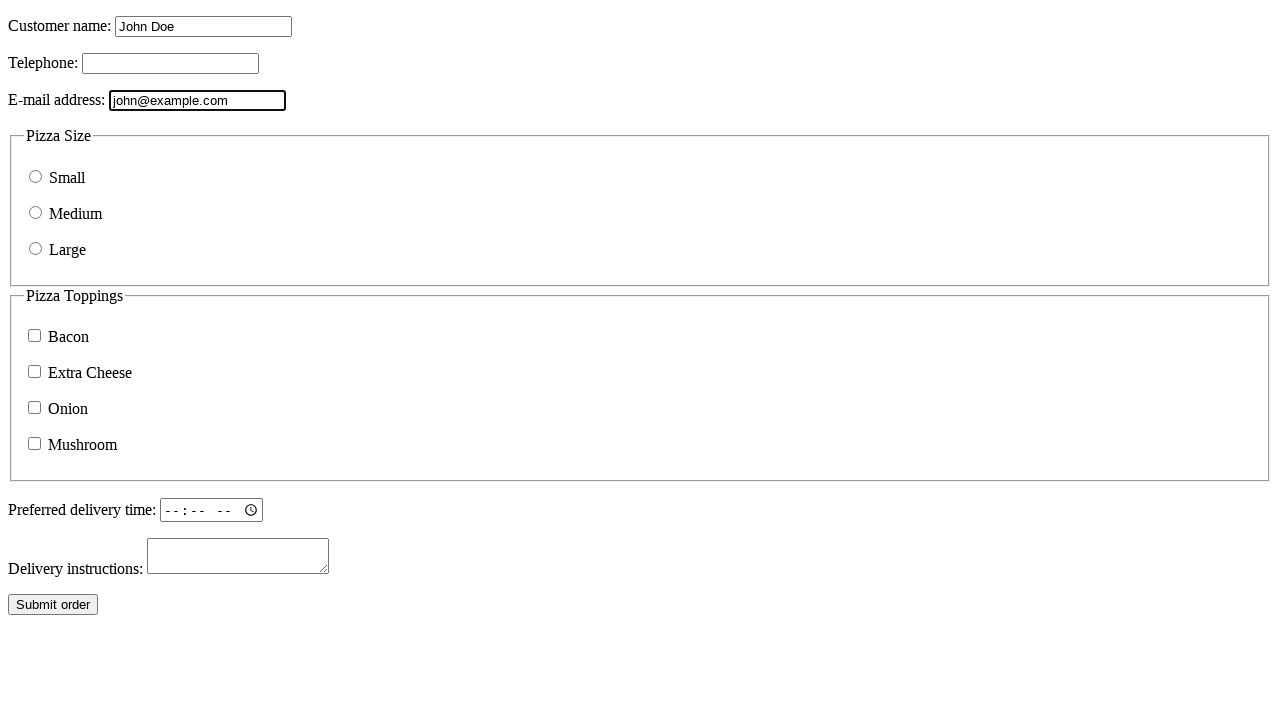

Retrieved email field value
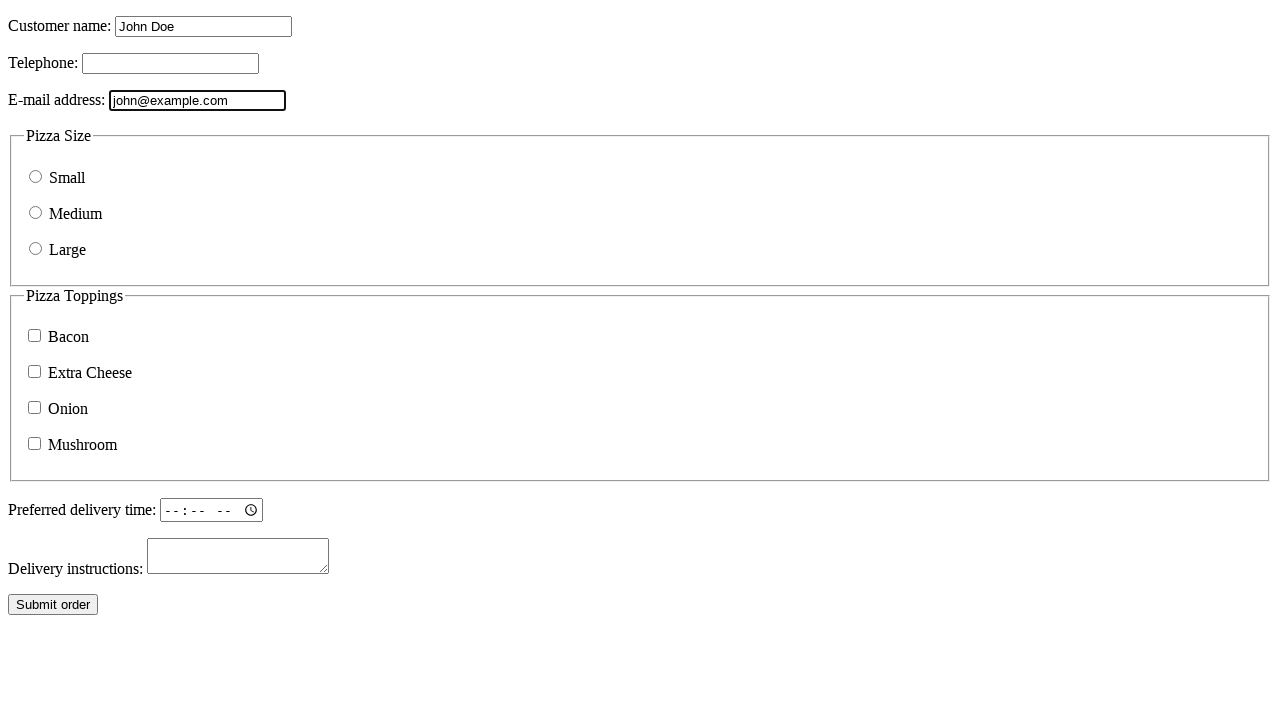

Asserted customer name field value equals 'John Doe'
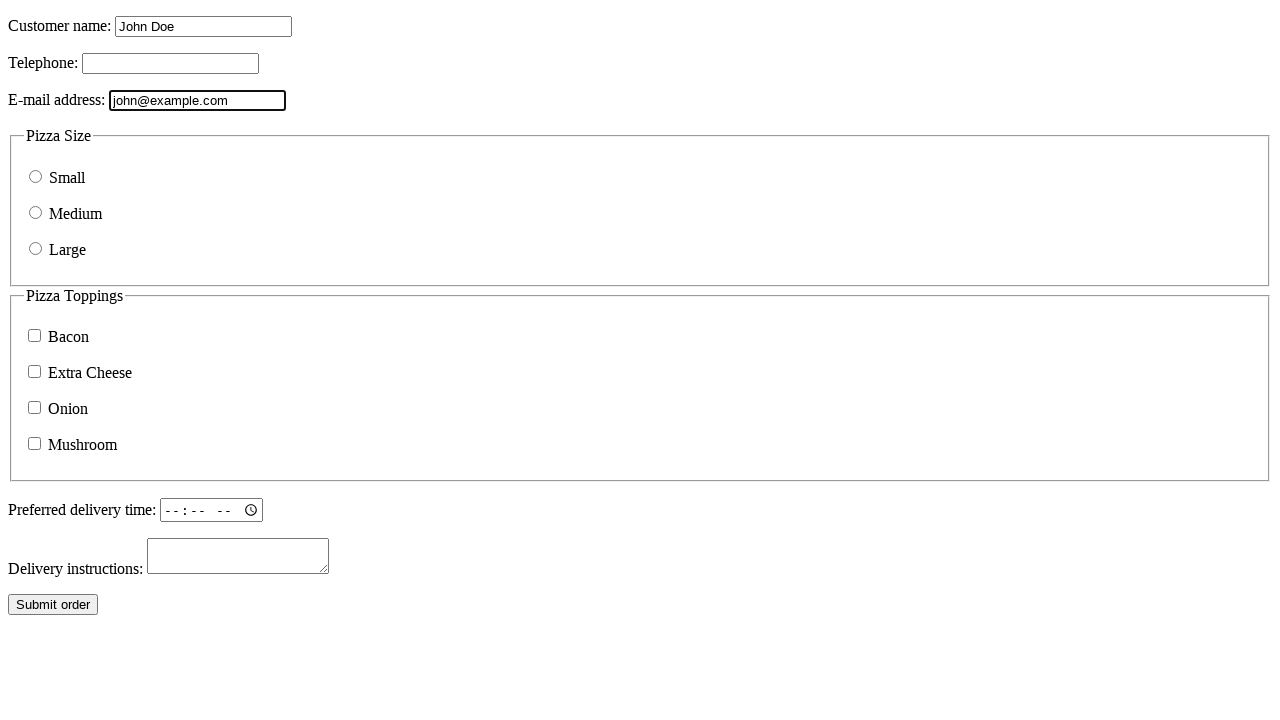

Asserted email field value equals 'john@example.com'
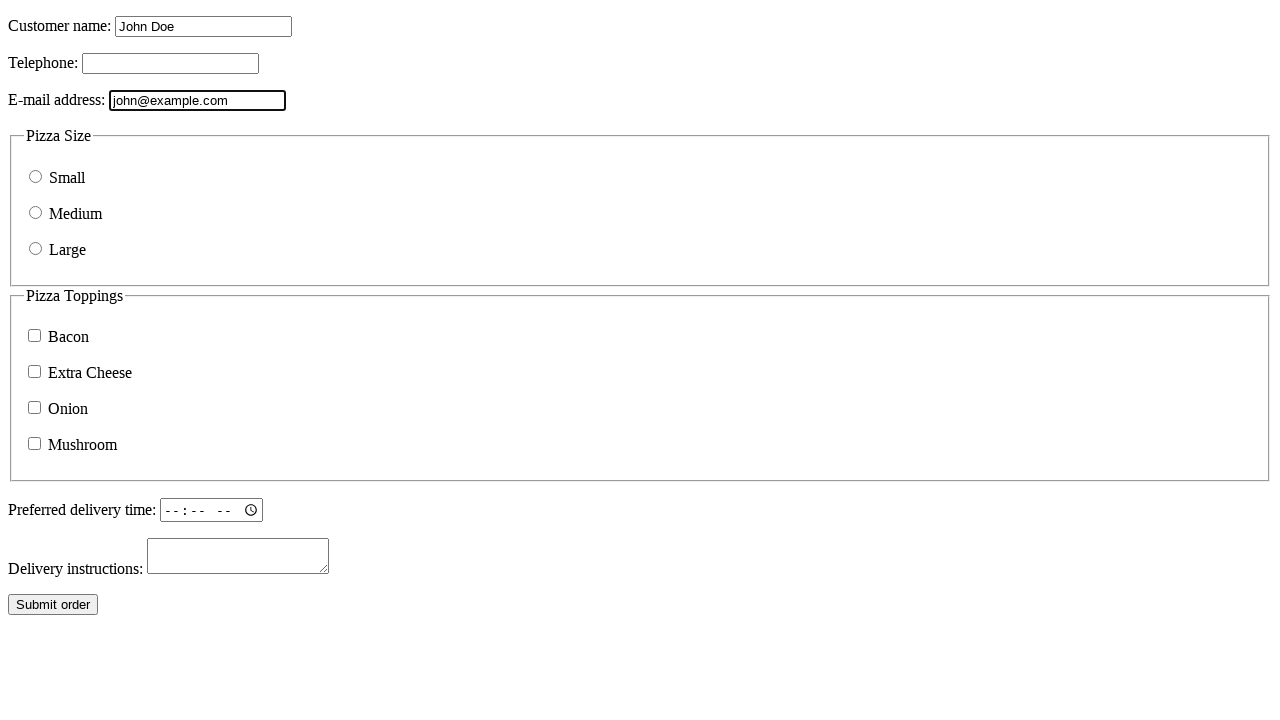

Form interaction test completed successfully
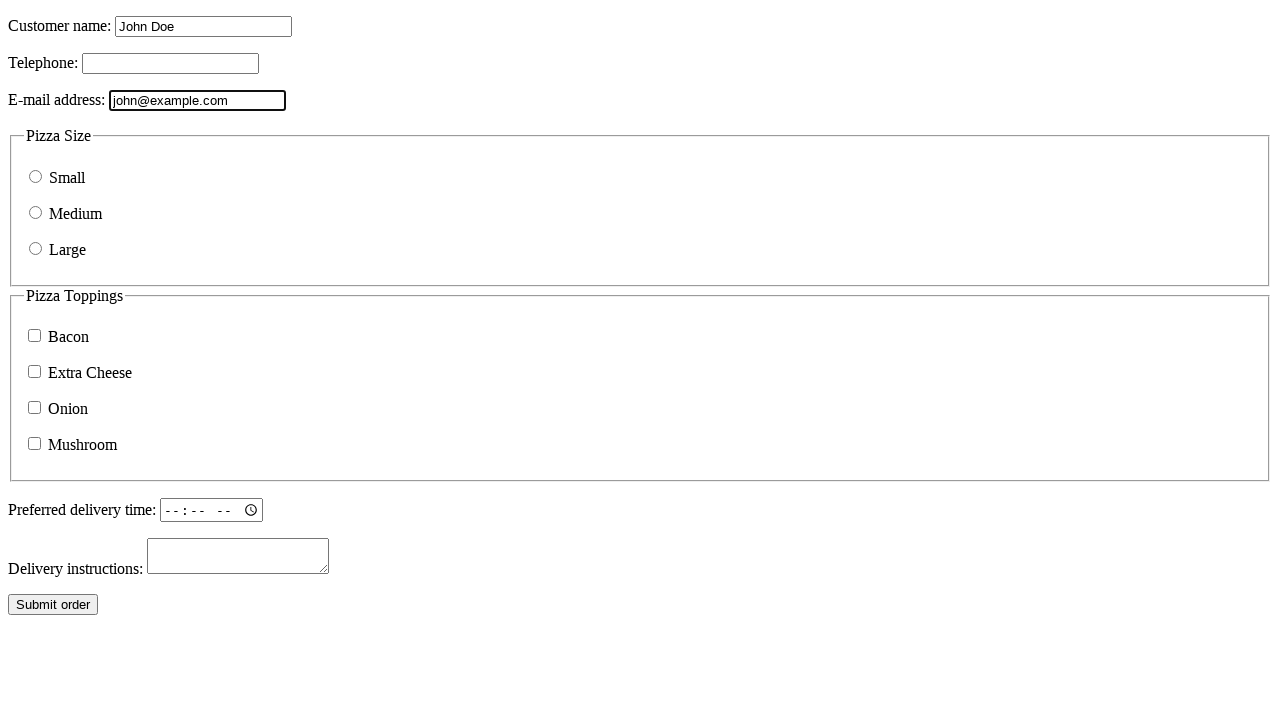

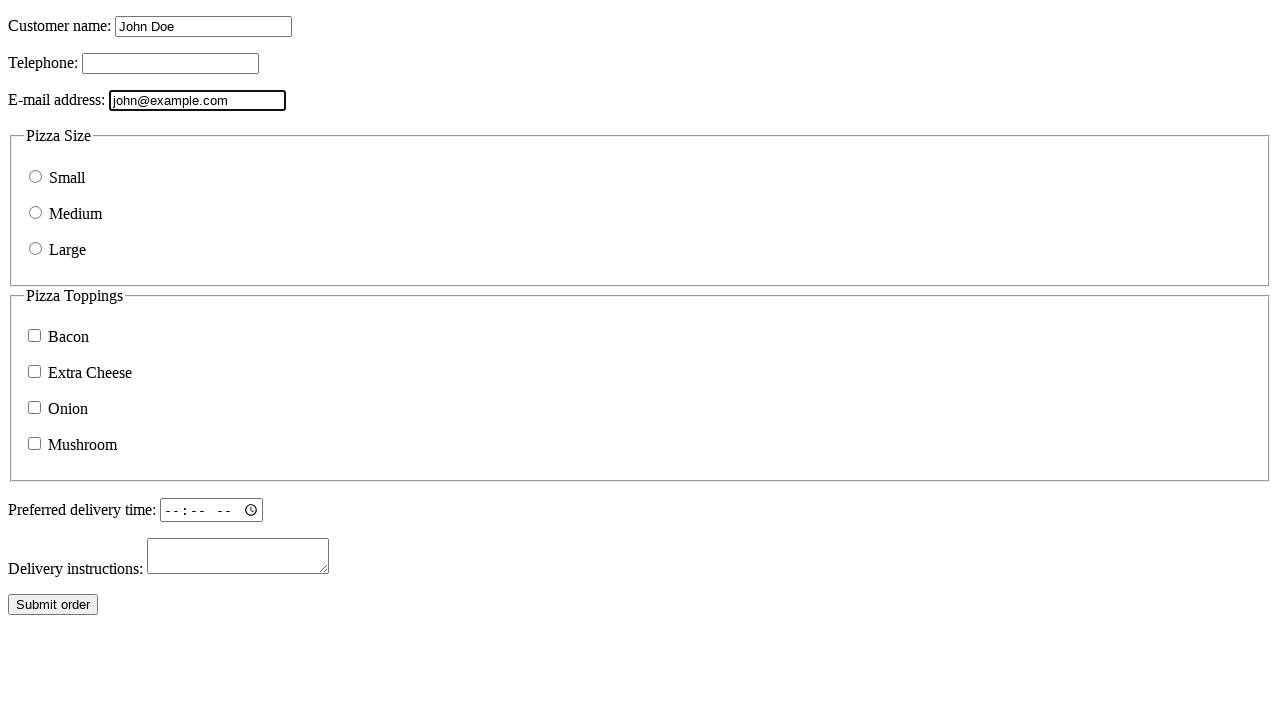